Tests mouse wheel scrolling by scrolling to a specific iframe element that is initially out of view on the page.

Starting URL: https://www.selenium.dev/selenium/web/scrolling_tests/frame_with_nested_scrolling_frame_out_of_view.html

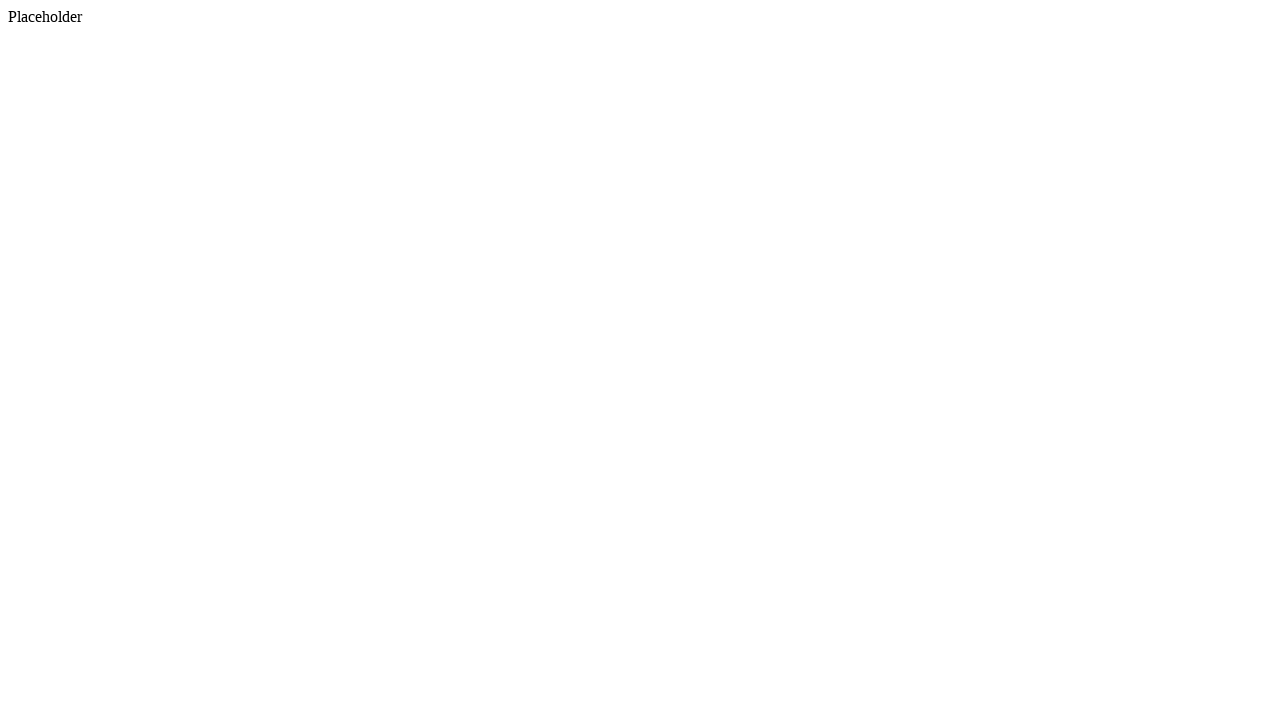

Waited 3 seconds for page to load
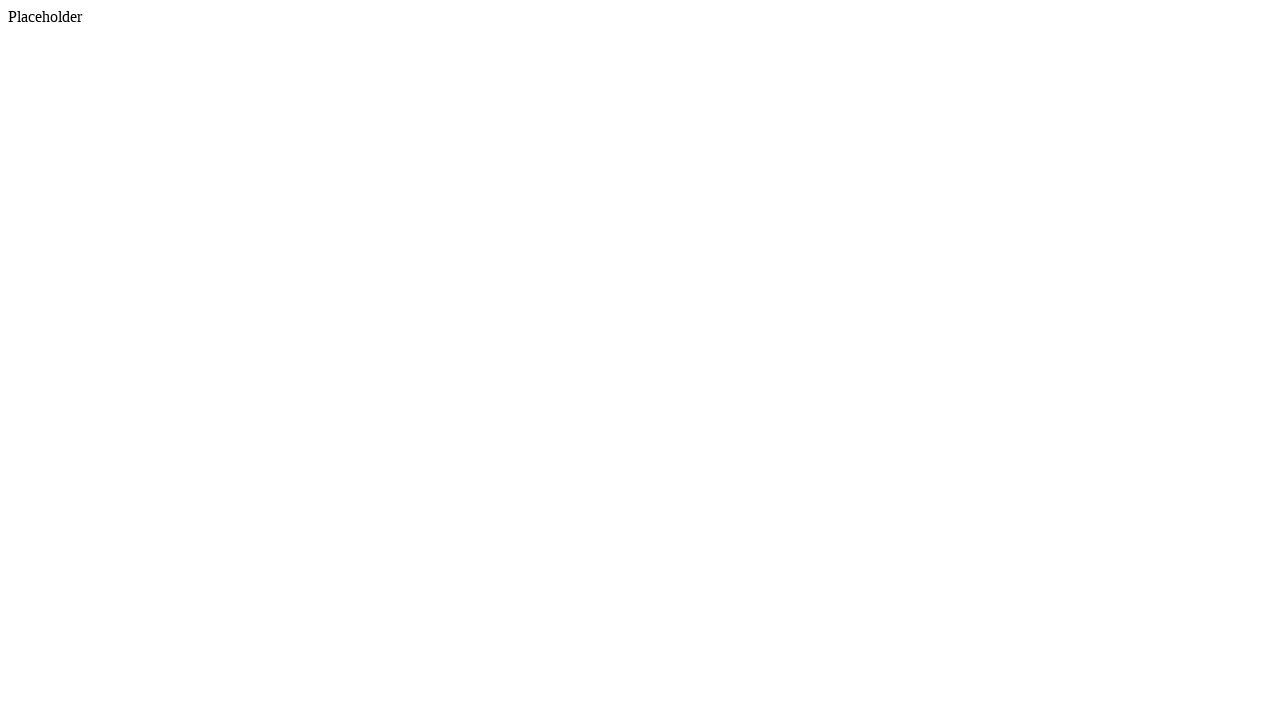

Located nested scrolling iframe element
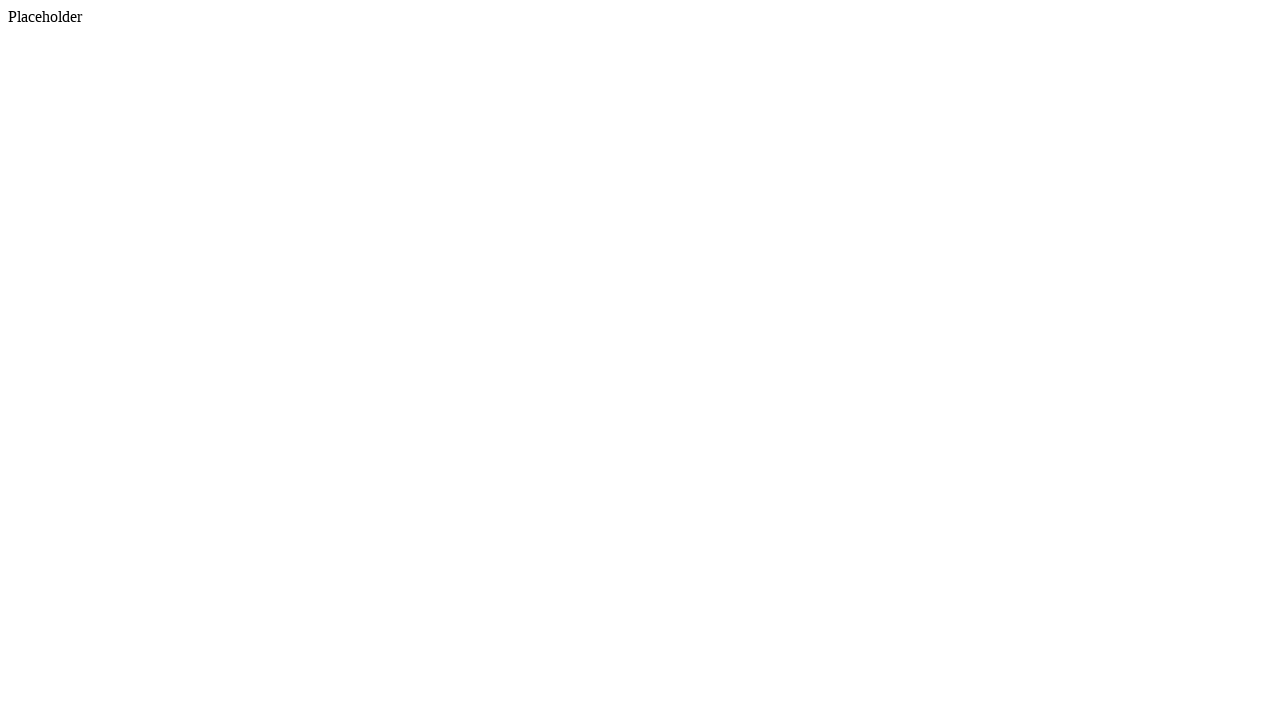

Scrolled to iframe element that was initially out of view
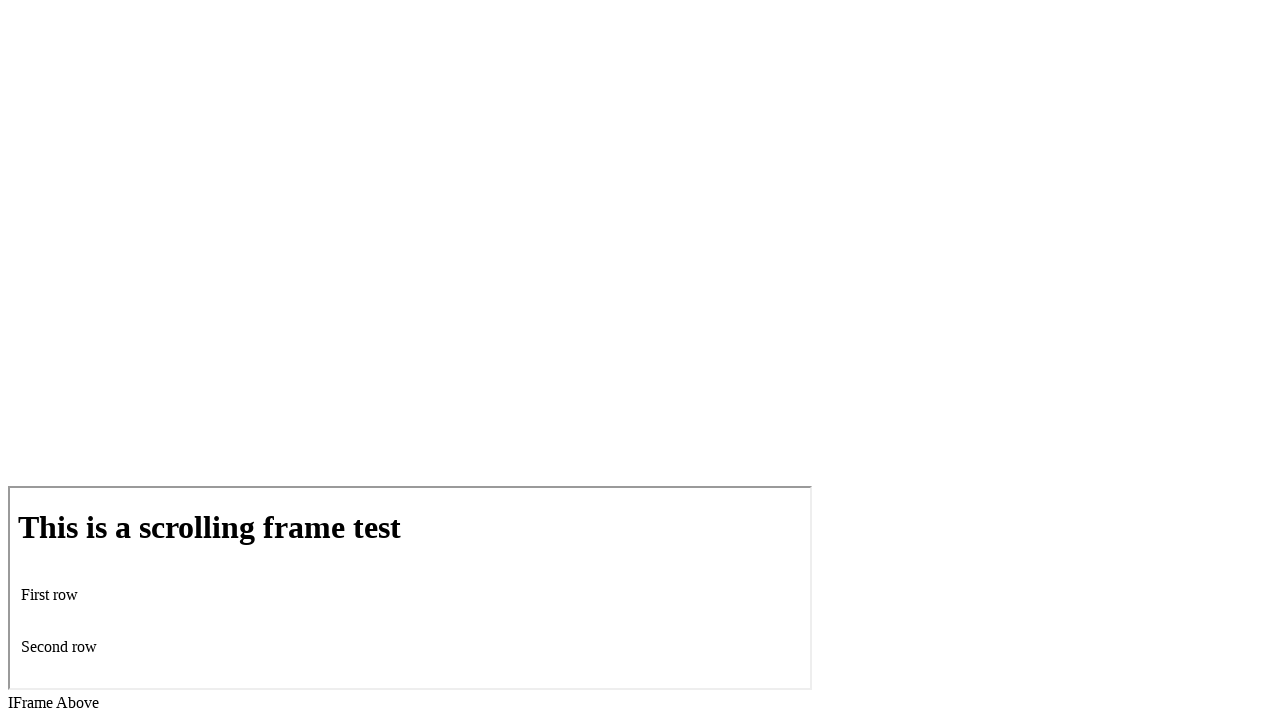

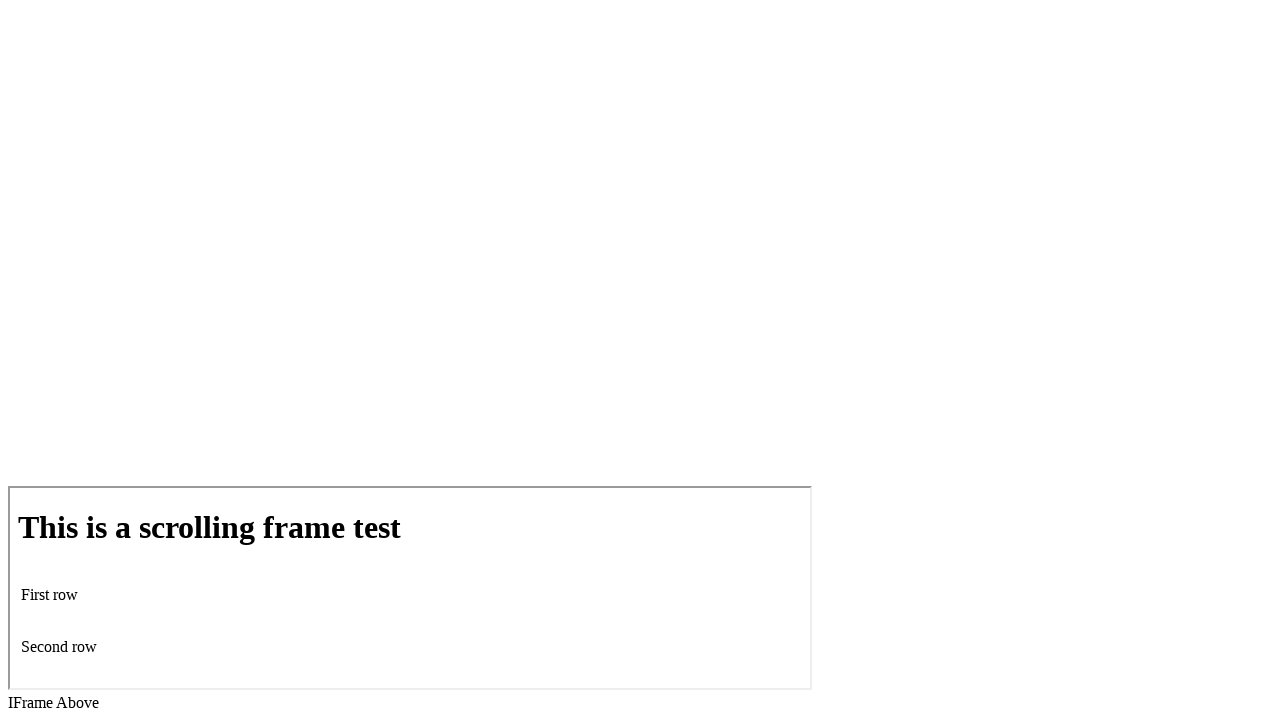